Tests dynamic loading functionality by clicking a start button and verifying that "Hello World!" text appears after a short wait (3 seconds)

Starting URL: https://automationfc.github.io/dynamic-loading/

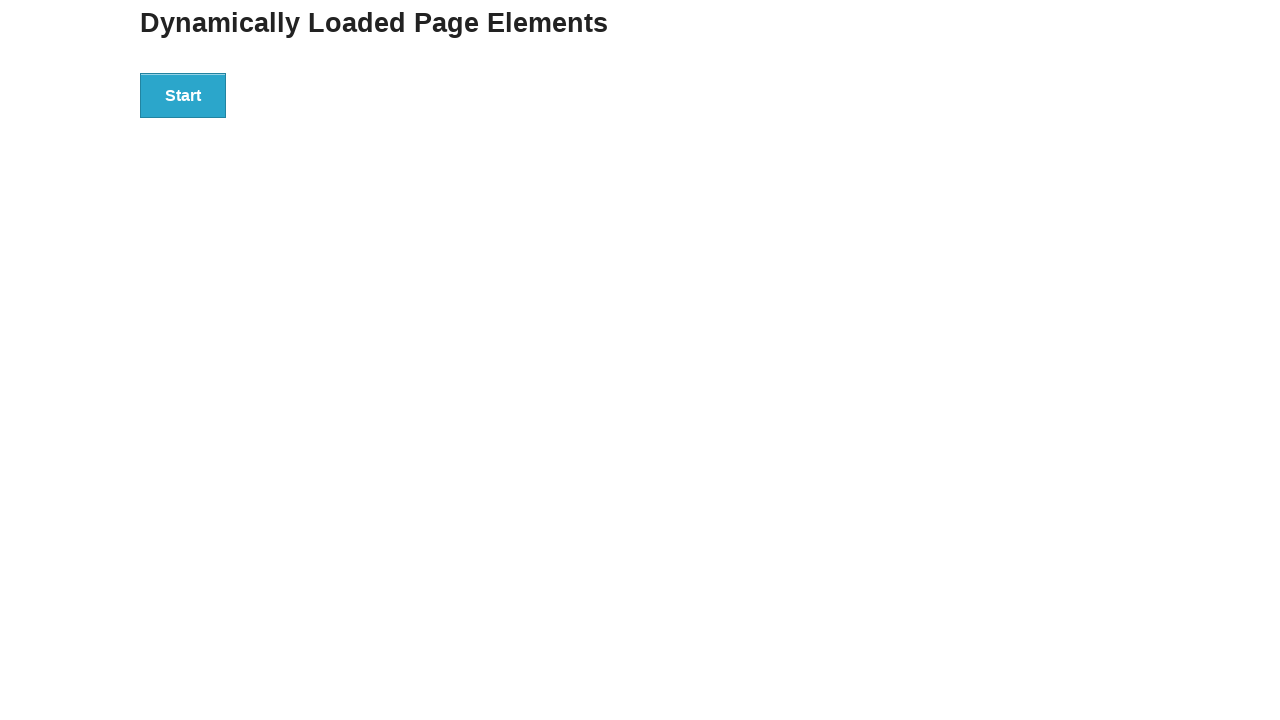

Clicked the start button to trigger dynamic loading at (183, 95) on div#start > button
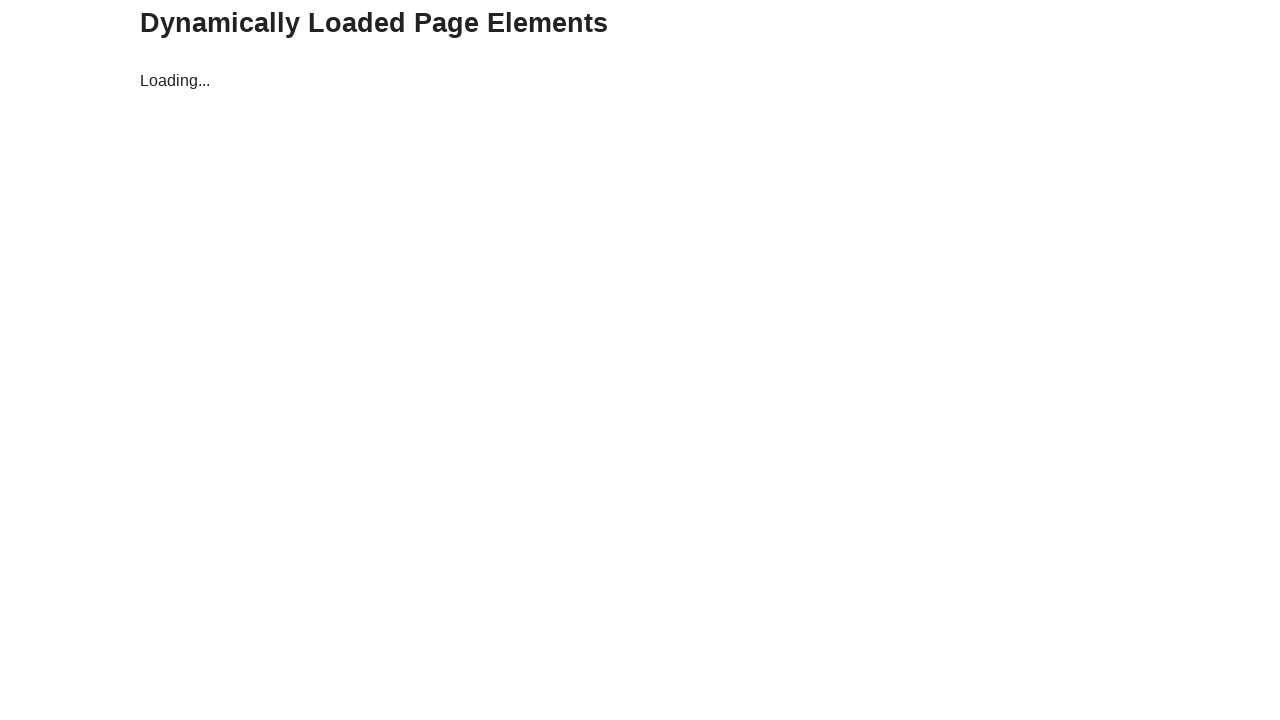

Waited for 'Hello World!' text to appear after 3 second delay
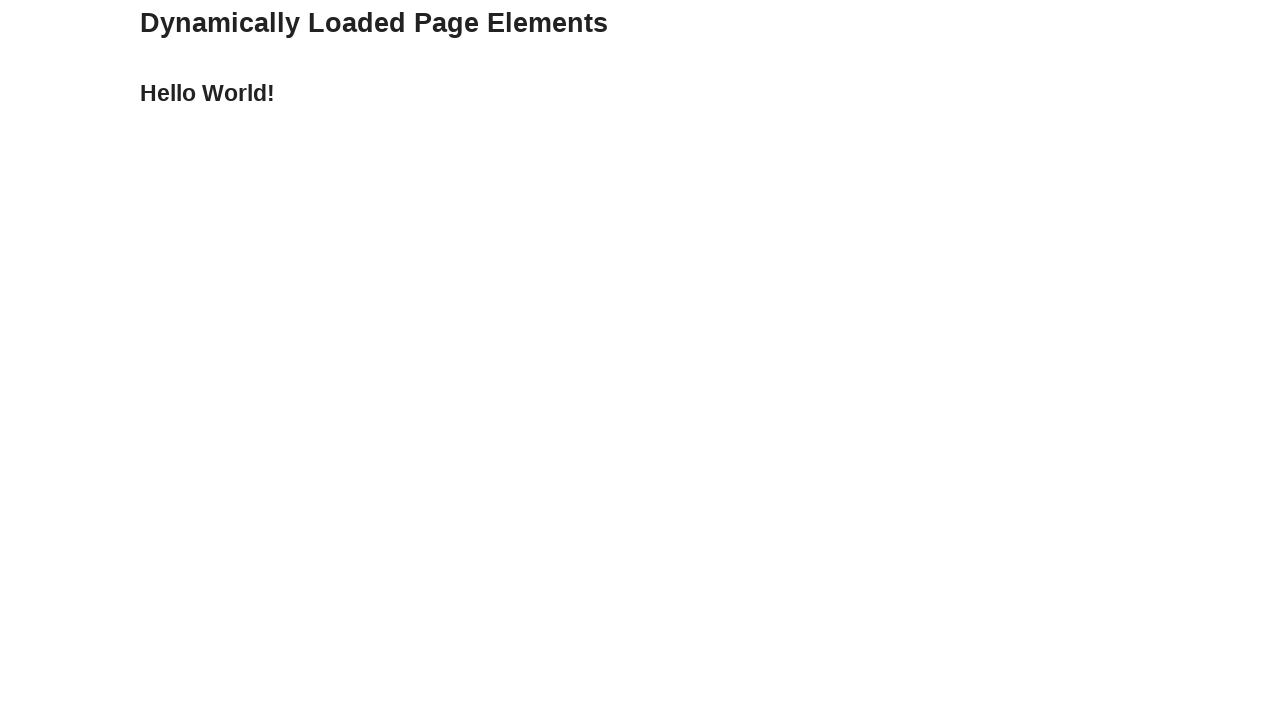

Verified that 'Hello World!' text is displayed
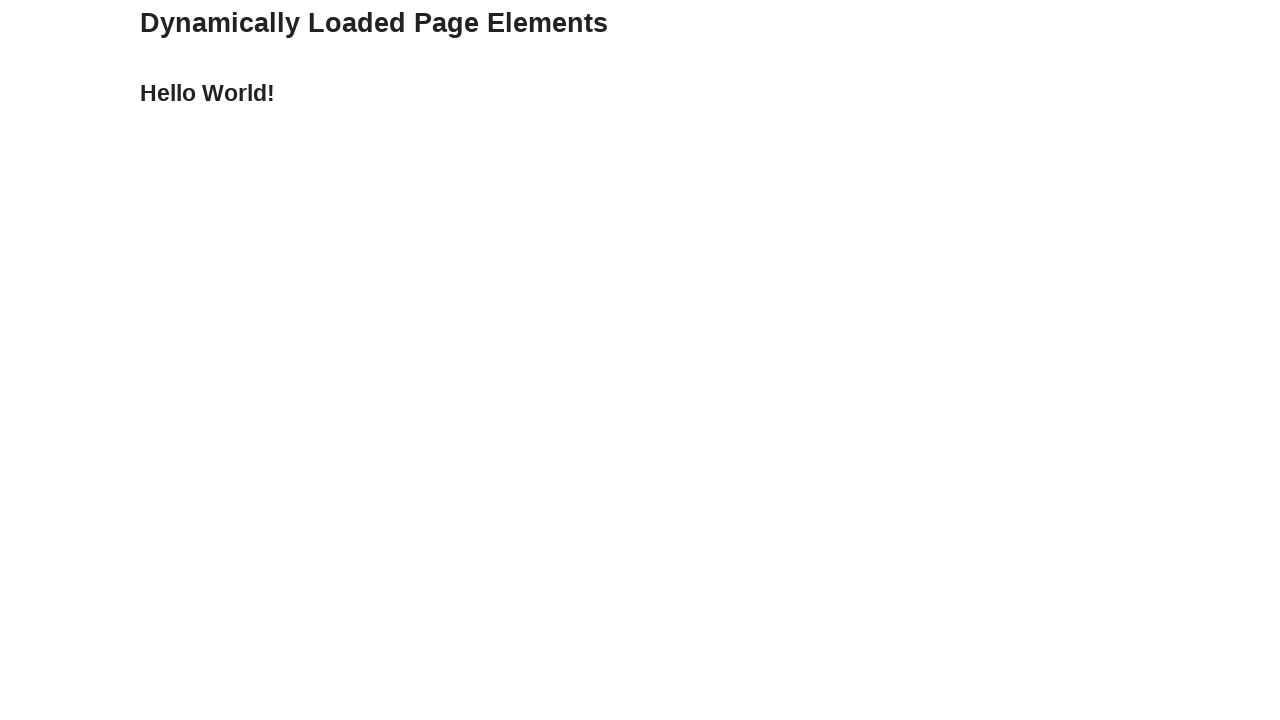

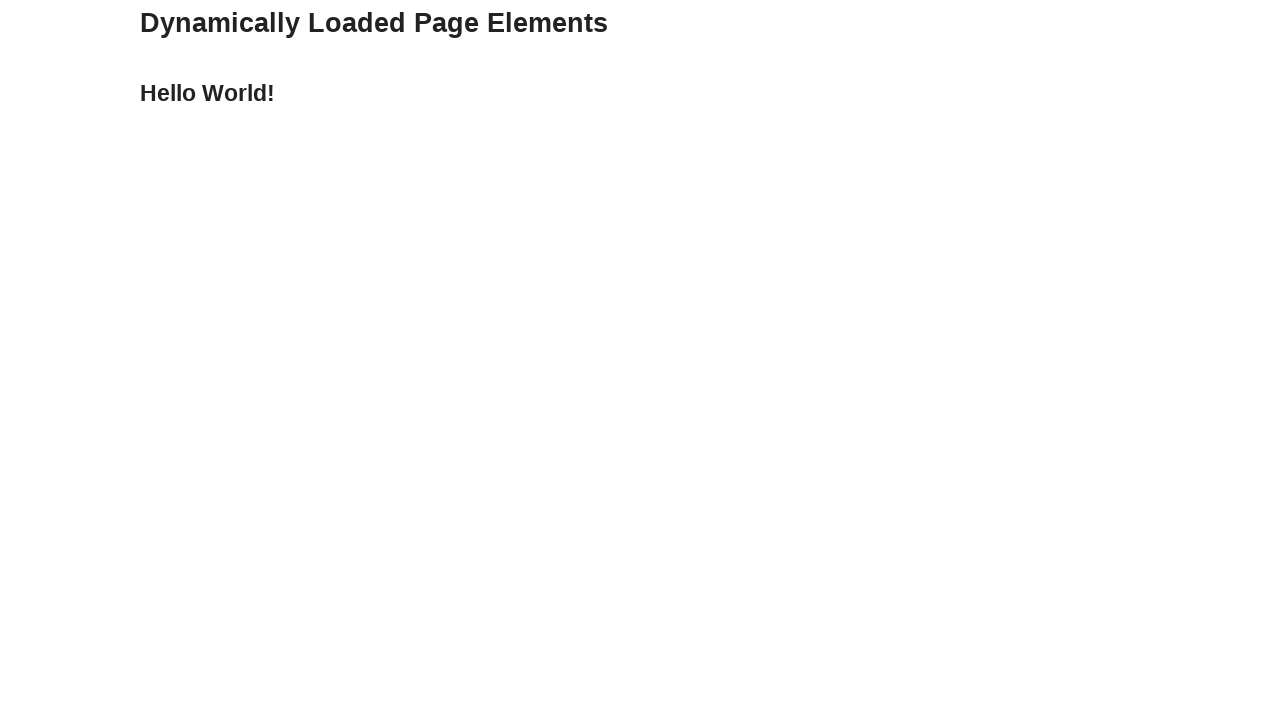